Tests window handling by opening a link in a new tab using Shift+Enter, switching between windows, and verifying content in both windows

Starting URL: https://www.duotech.io/

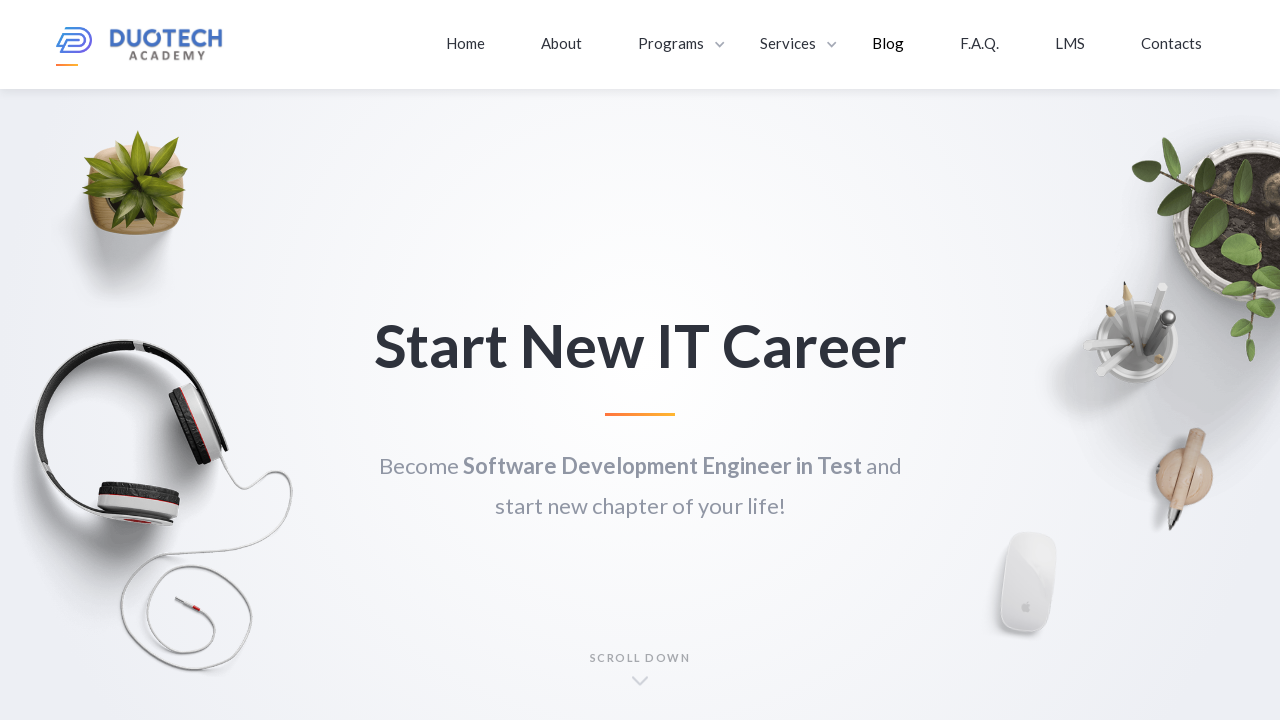

Pressed Shift key down
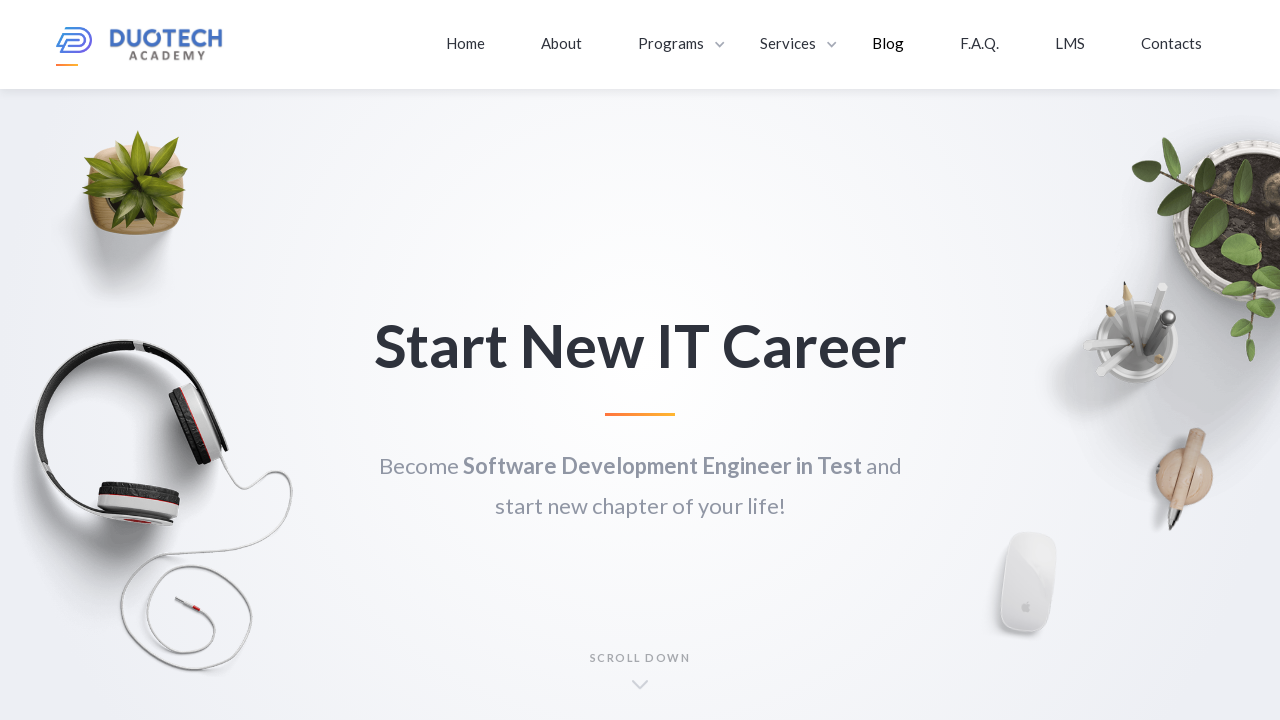

Clicked 'Learn More' link while Shift is held at (160, 700) on xpath=//a[.='Learn More']
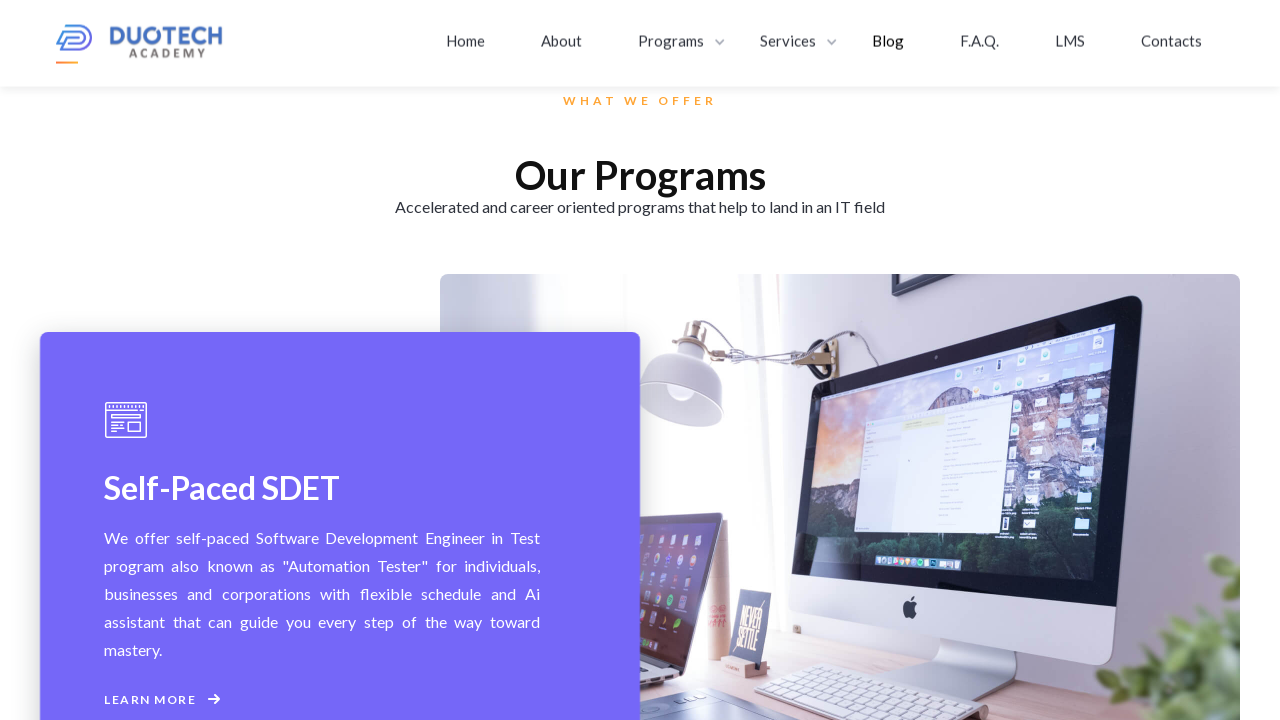

Released Shift key
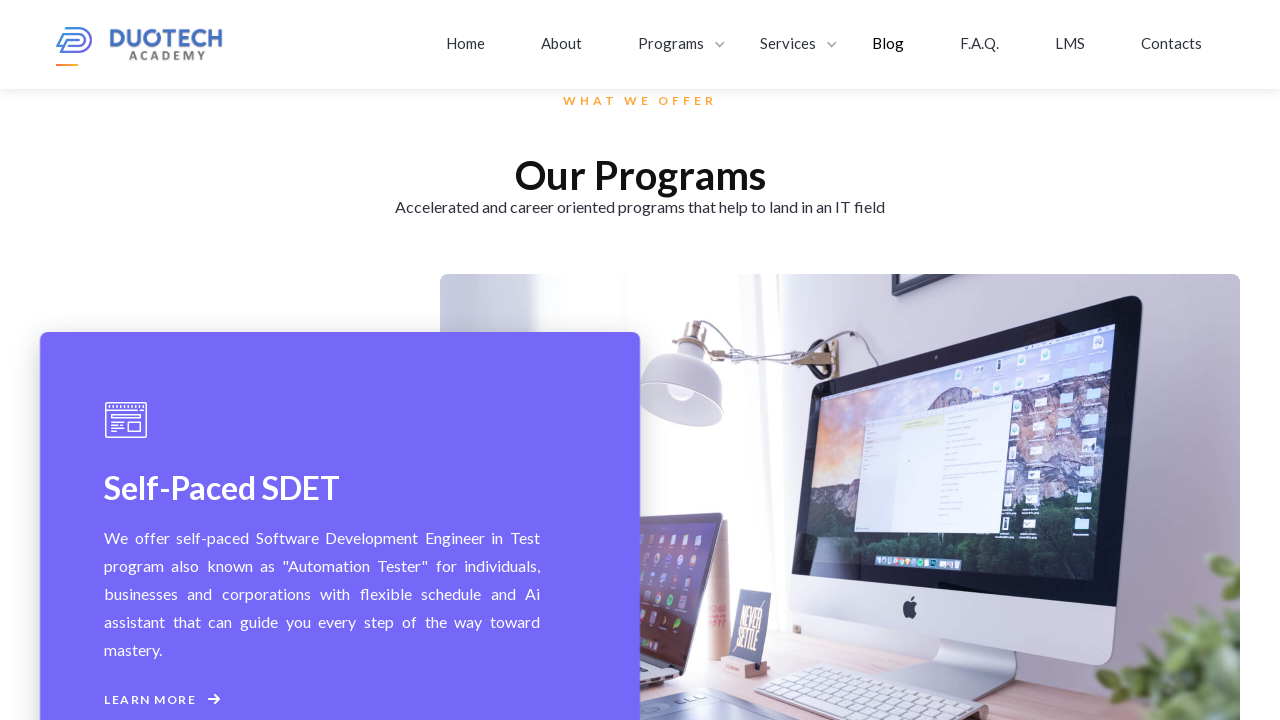

Waited 1 second for new tab to open
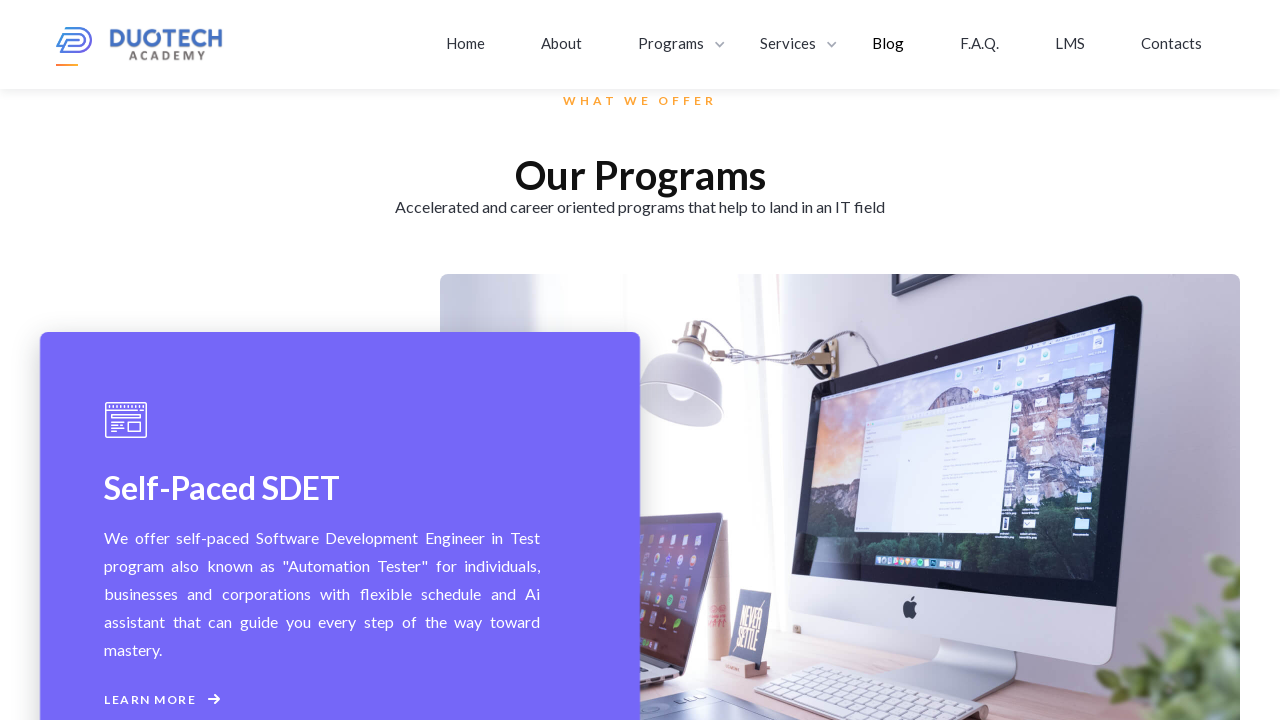

Retrieved all open pages/tabs from context
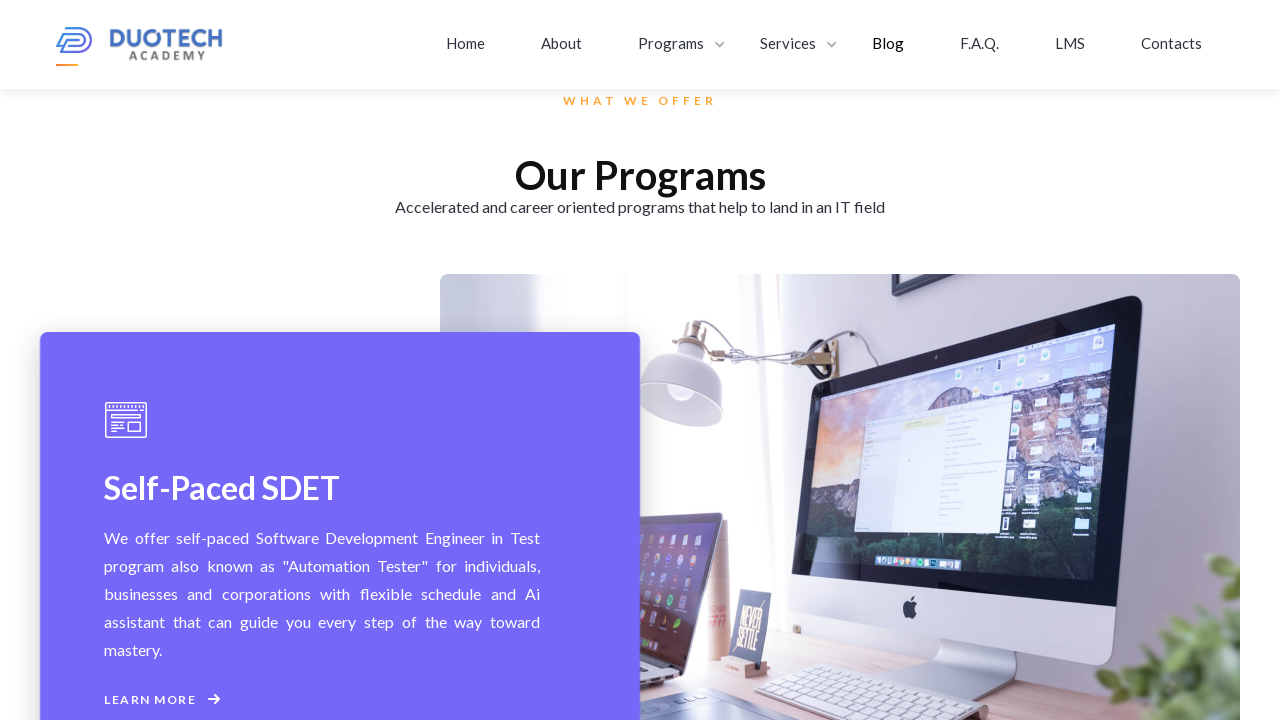

Switched to new tab (last opened page)
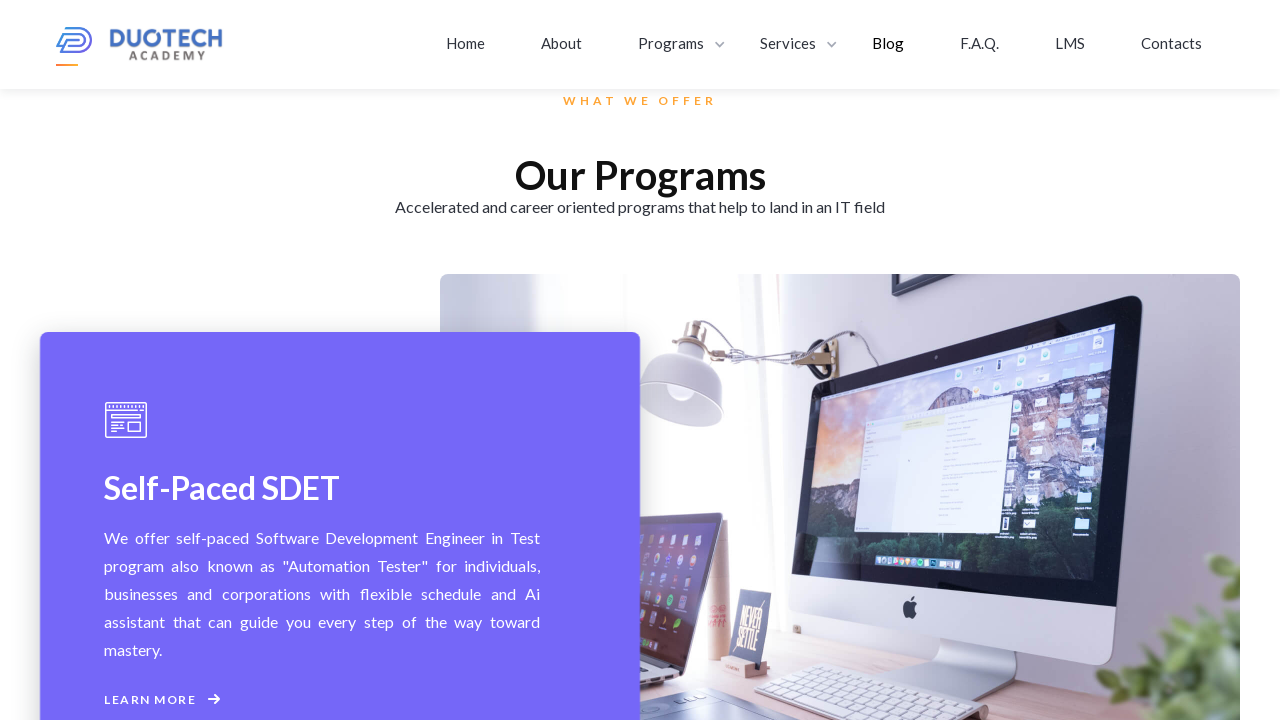

Waited for about section header to load in new tab
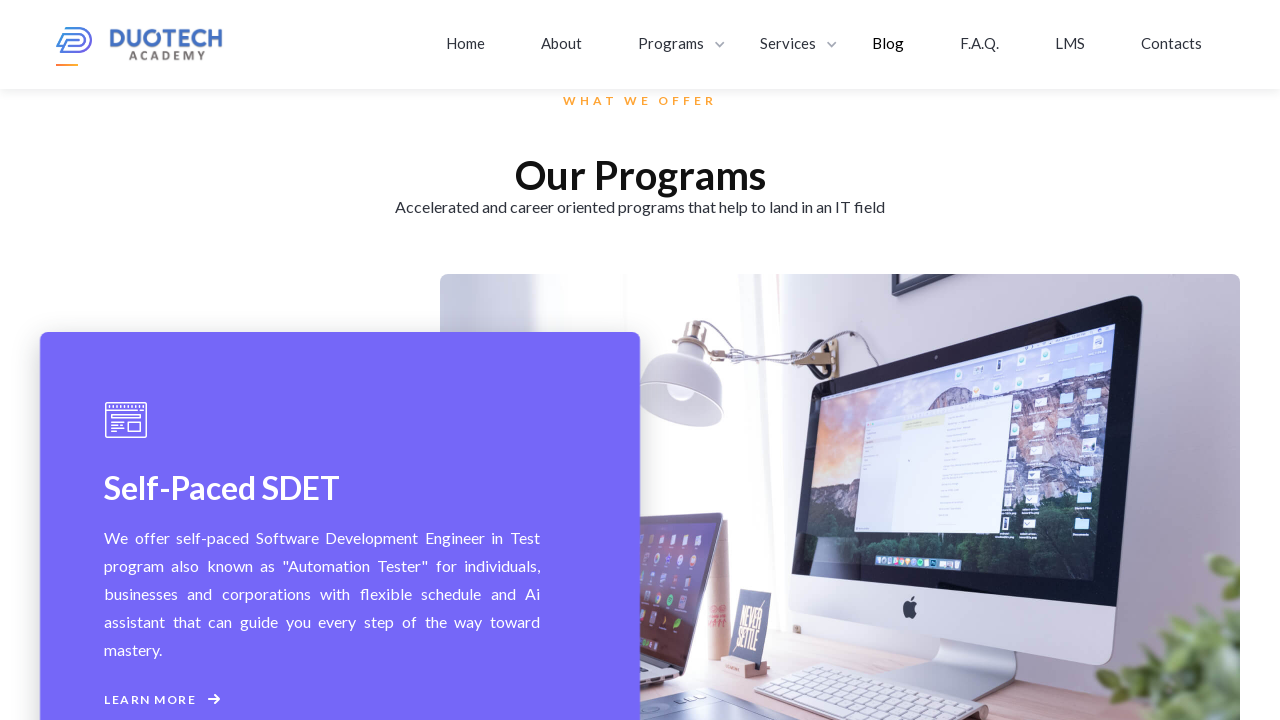

Retrieved text content from about section header in new tab
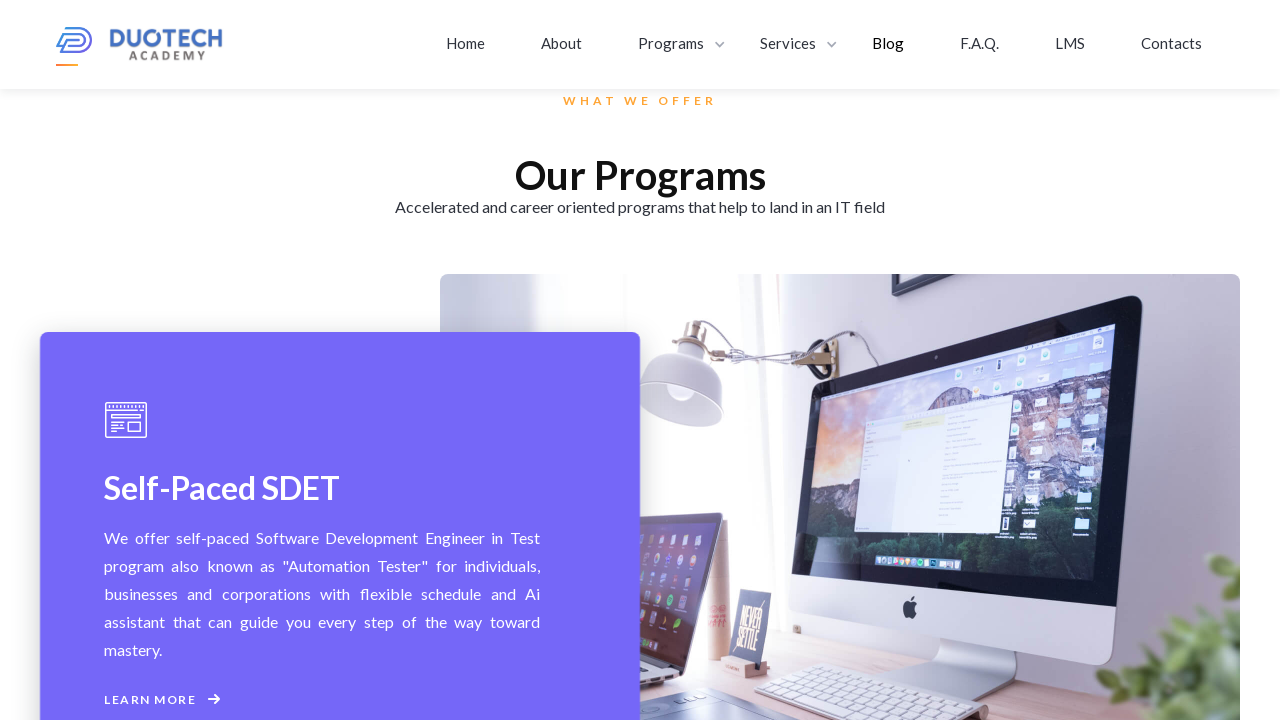

Brought original tab to front
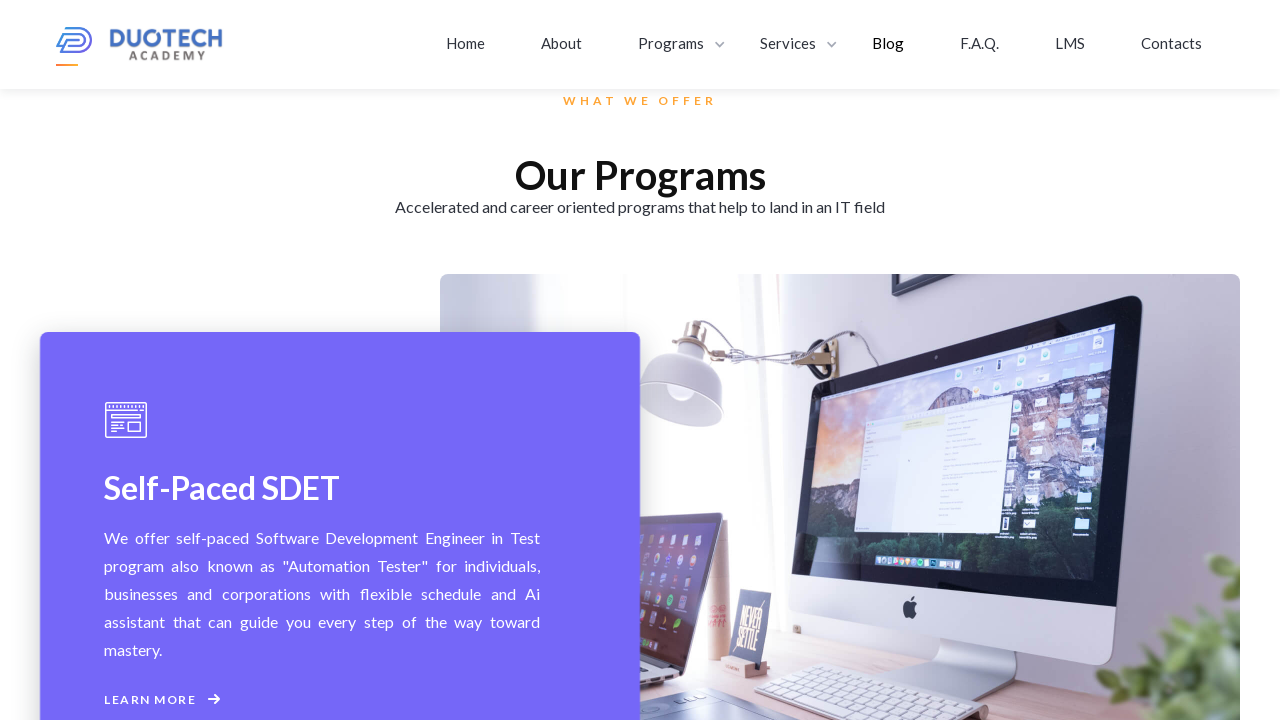

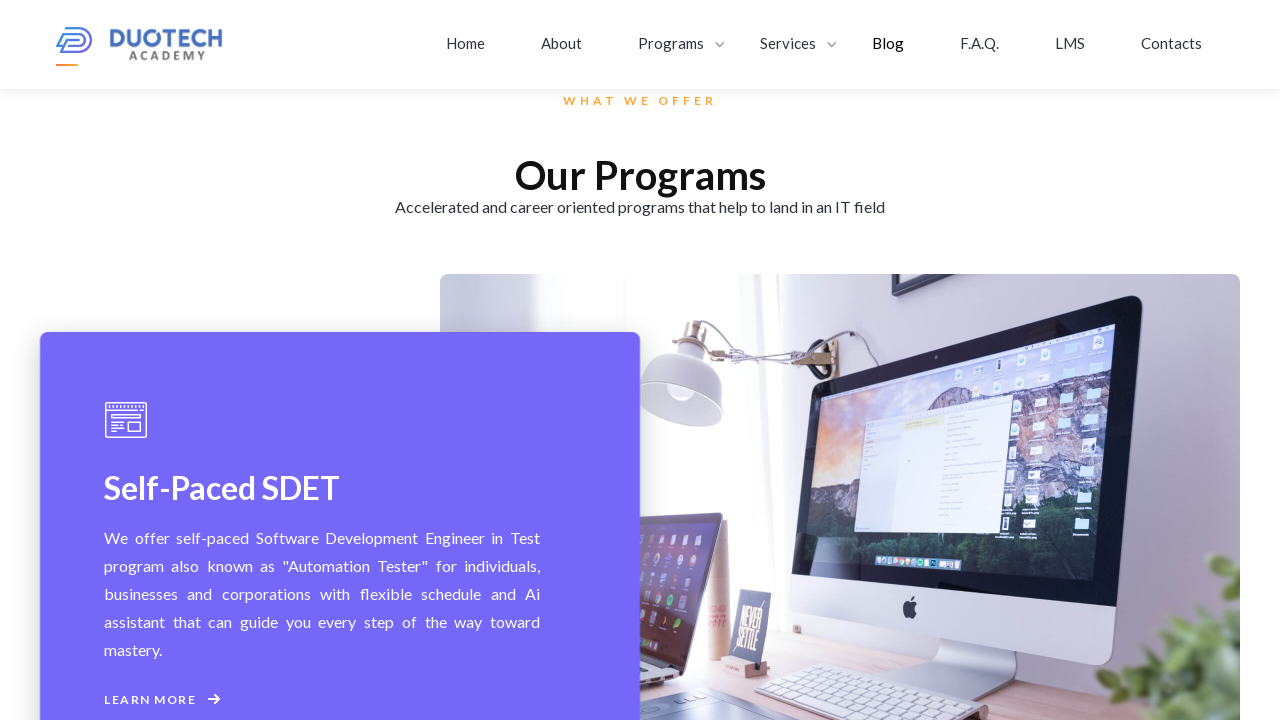